Tests scrolling functionality and validates the sum of values in a table against the displayed total amount

Starting URL: https://rahulshettyacademy.com/AutomationPractice/

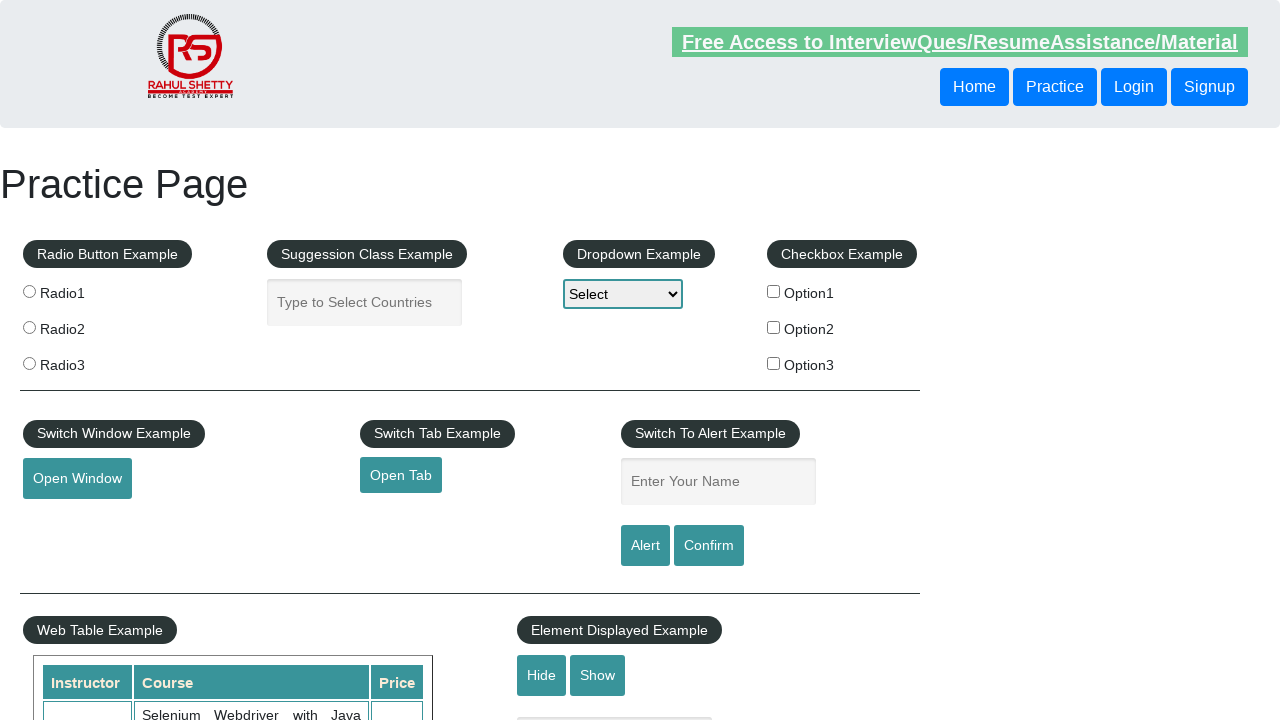

Scrolled down the page by 500 pixels
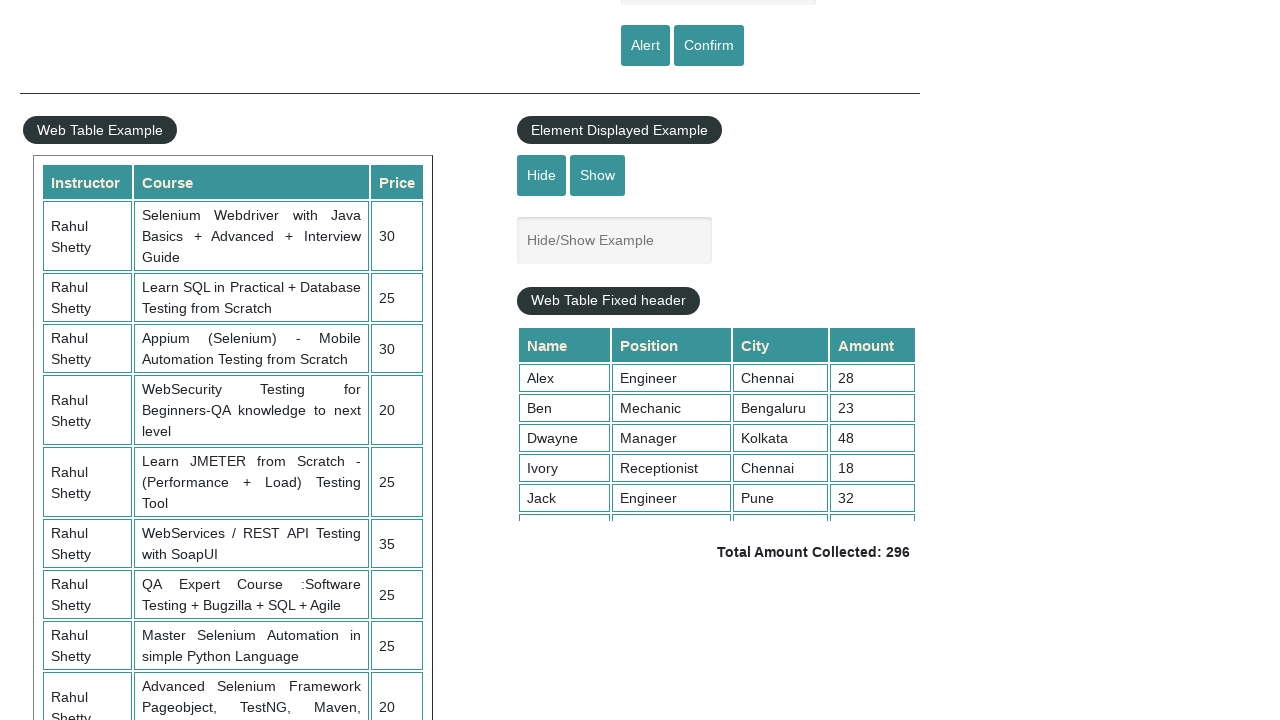

Scrolled within the fixed table header element to position 5000
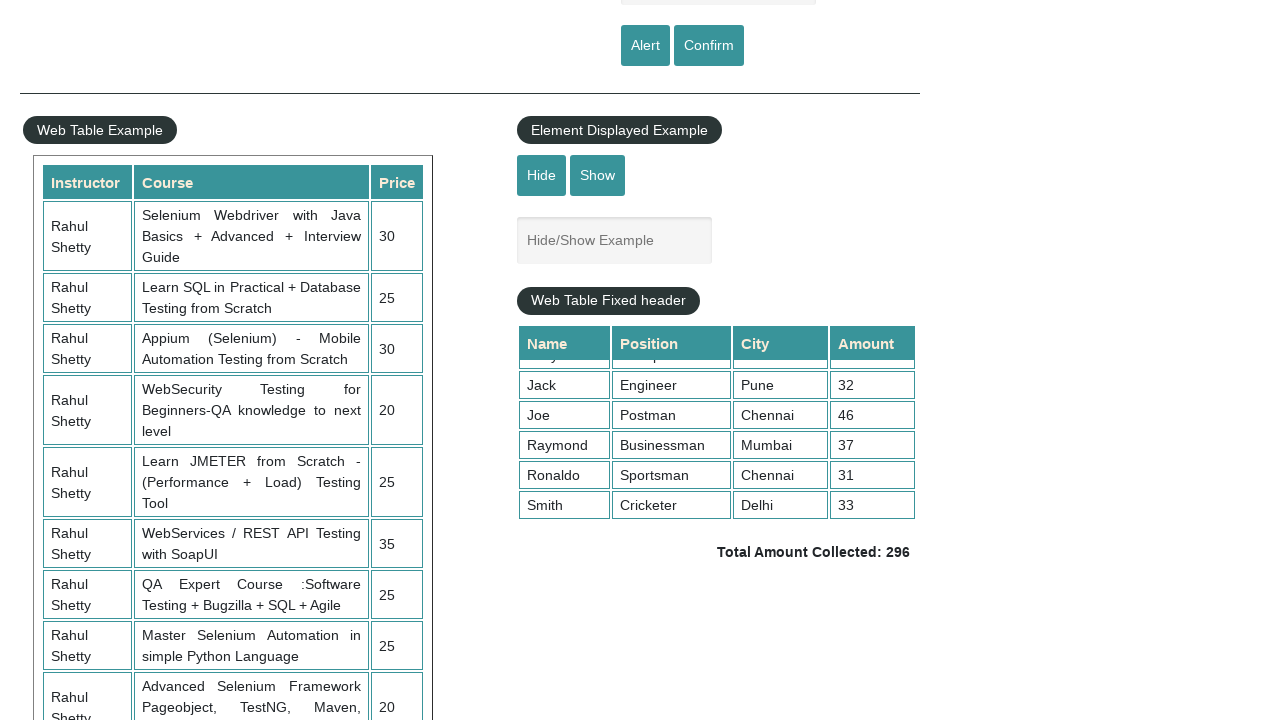

Retrieved all amount values from the product table
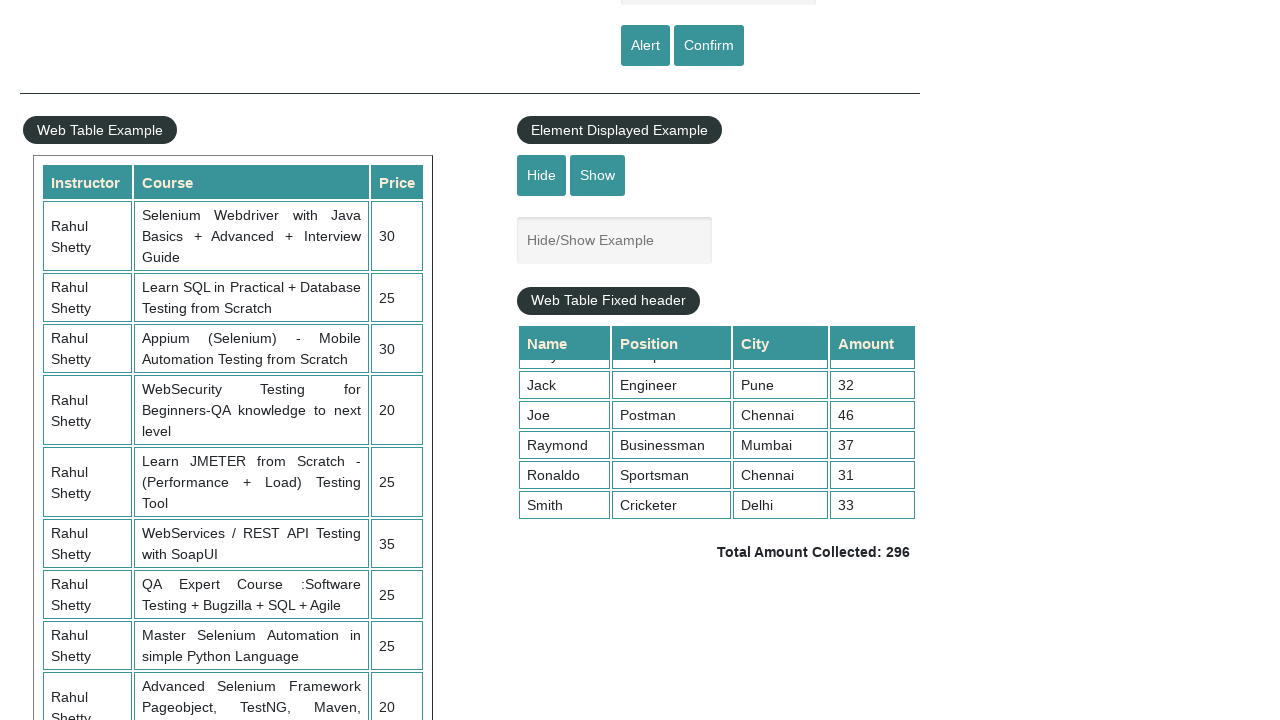

Calculated sum of all amounts: 296
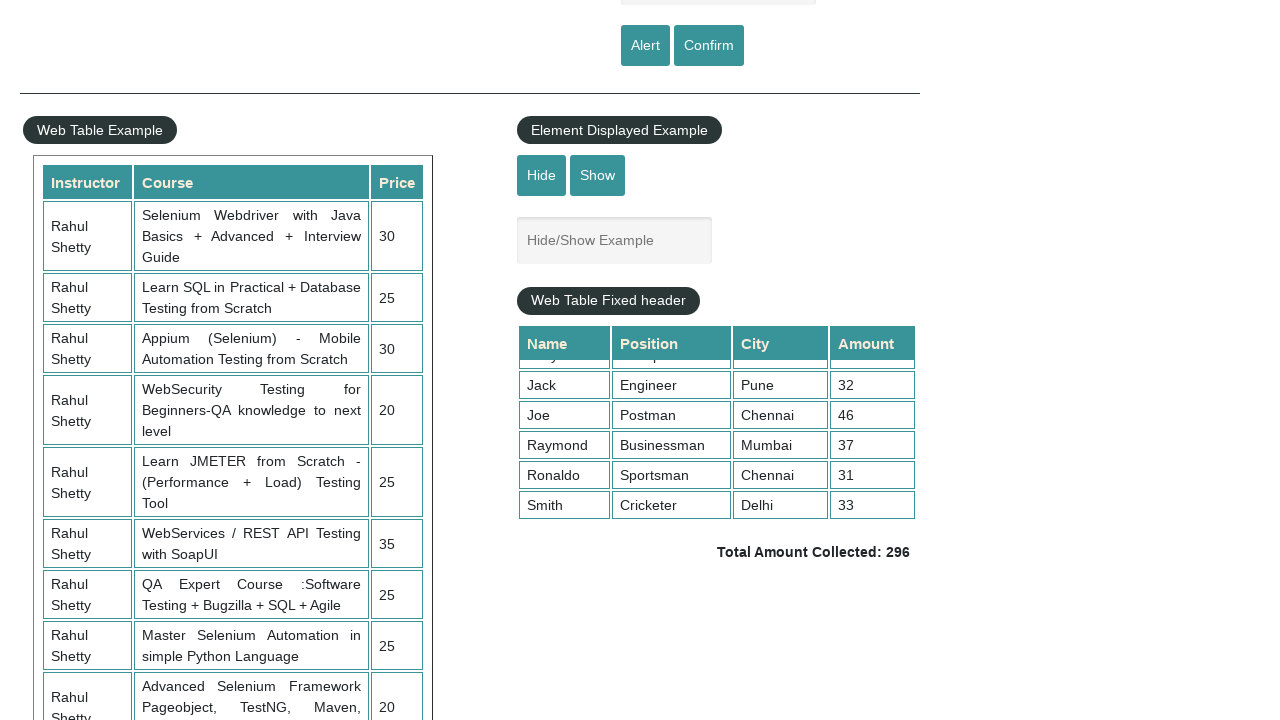

Retrieved displayed total amount from the page
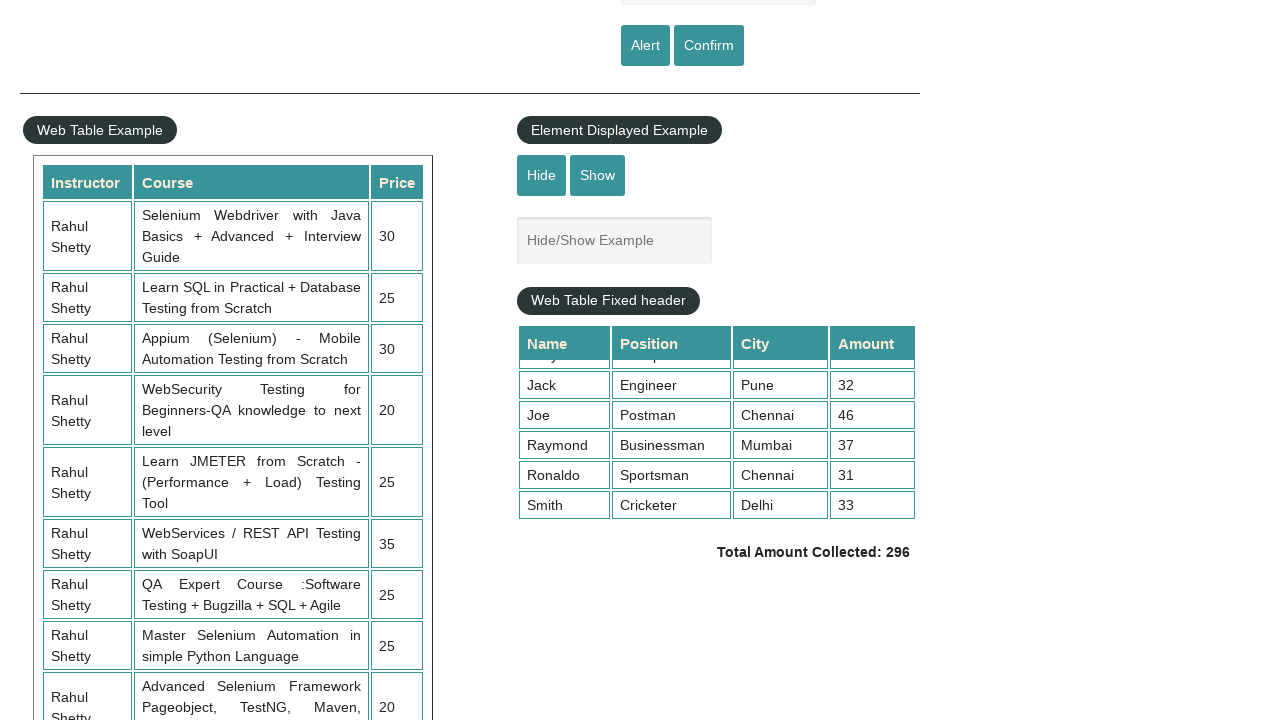

Parsed expected total value: 296
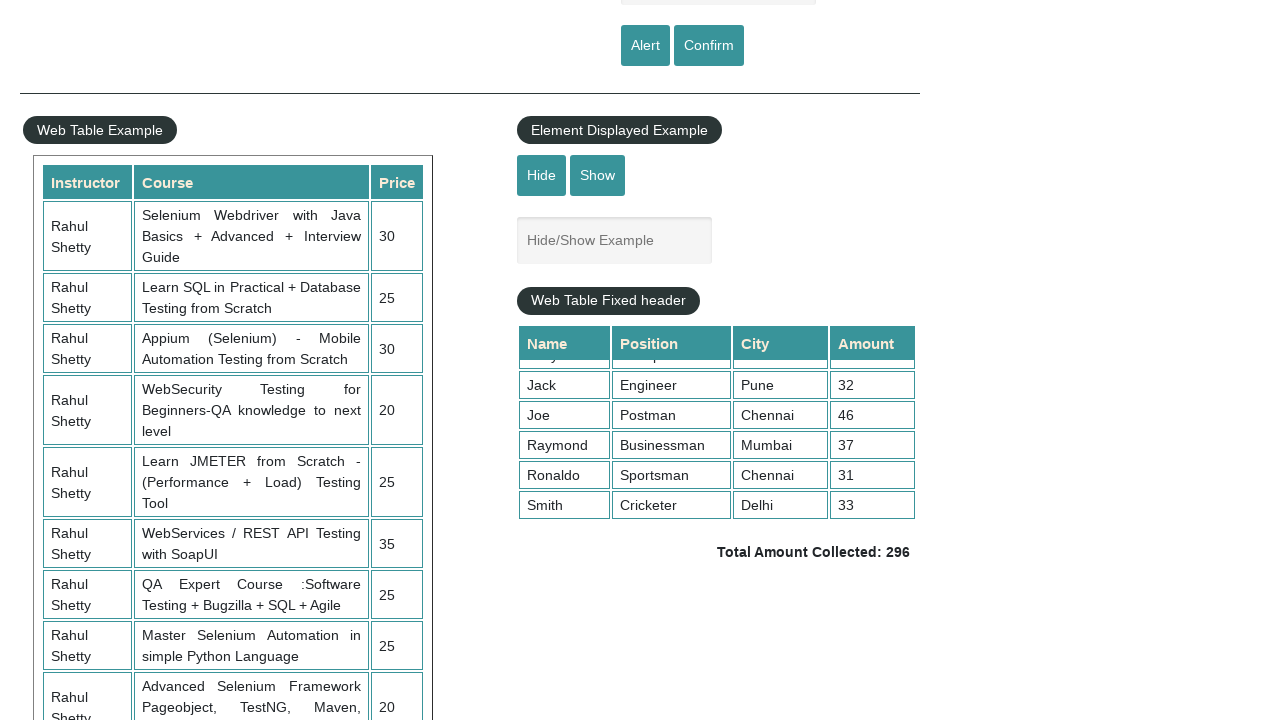

Verified that calculated sum (296) matches displayed total (296)
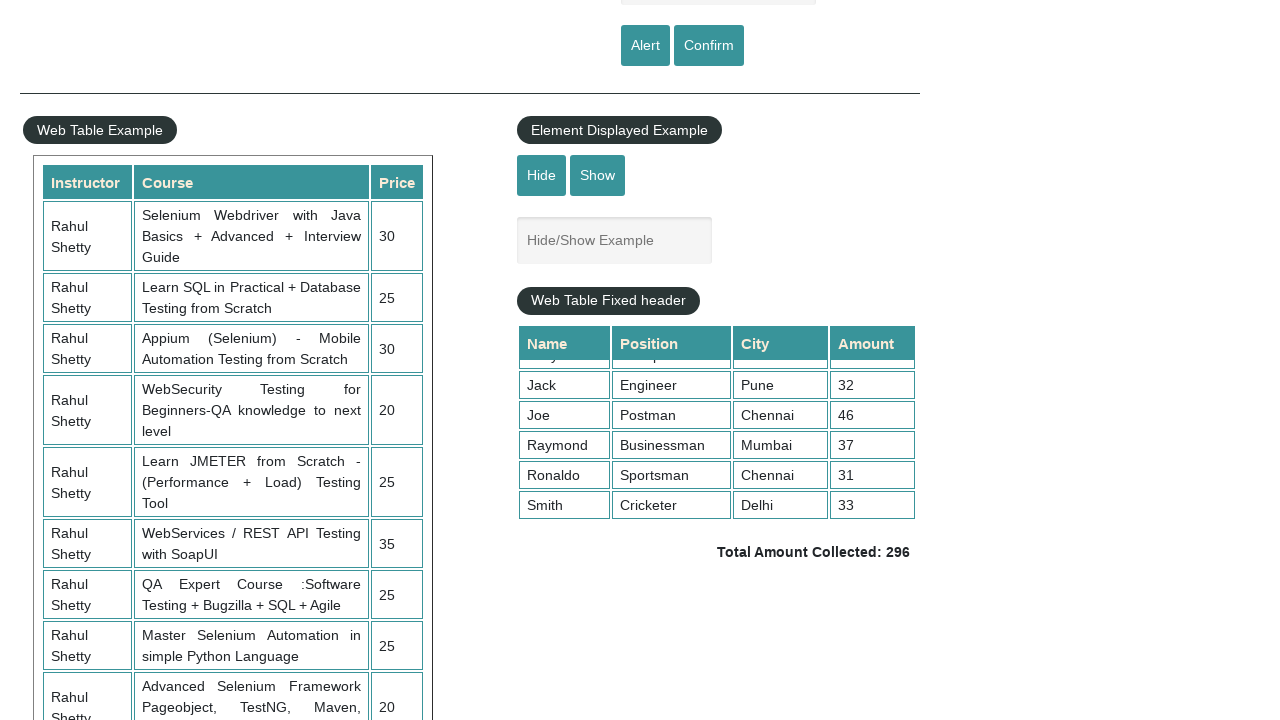

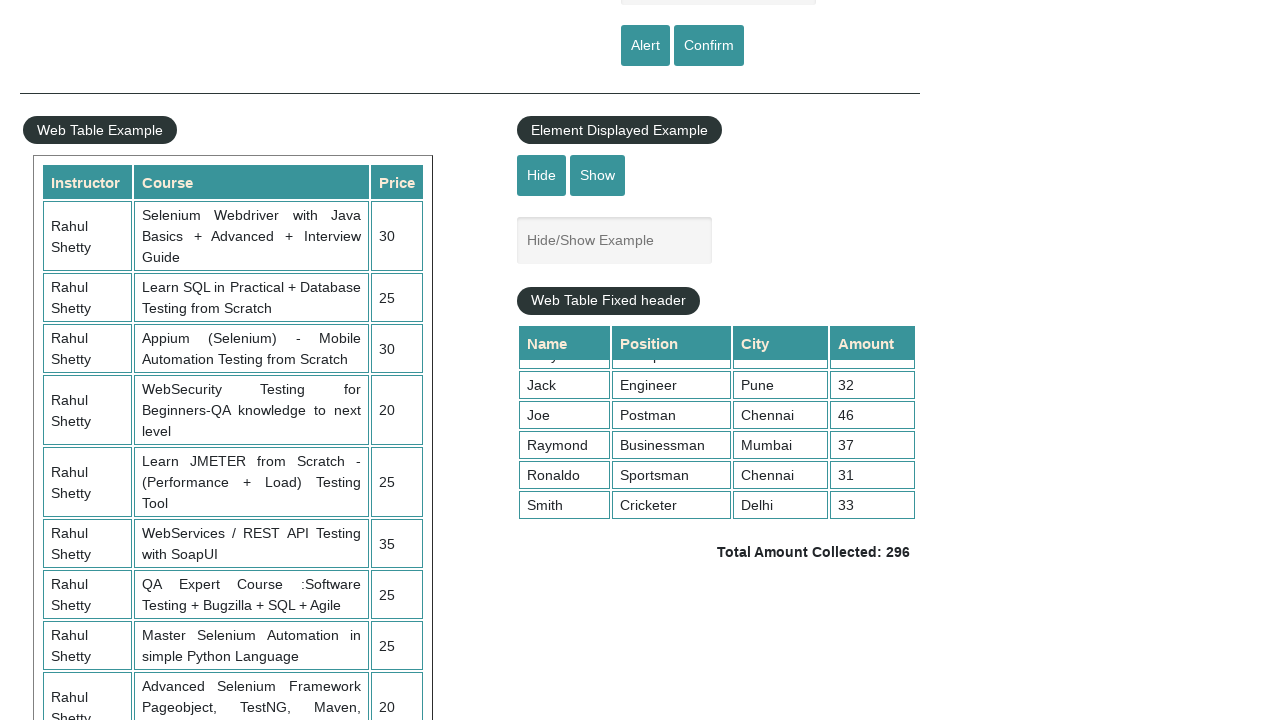